Tests that sending a message fails when all contact form fields are empty

Starting URL: https://demoblaze.com/index.html

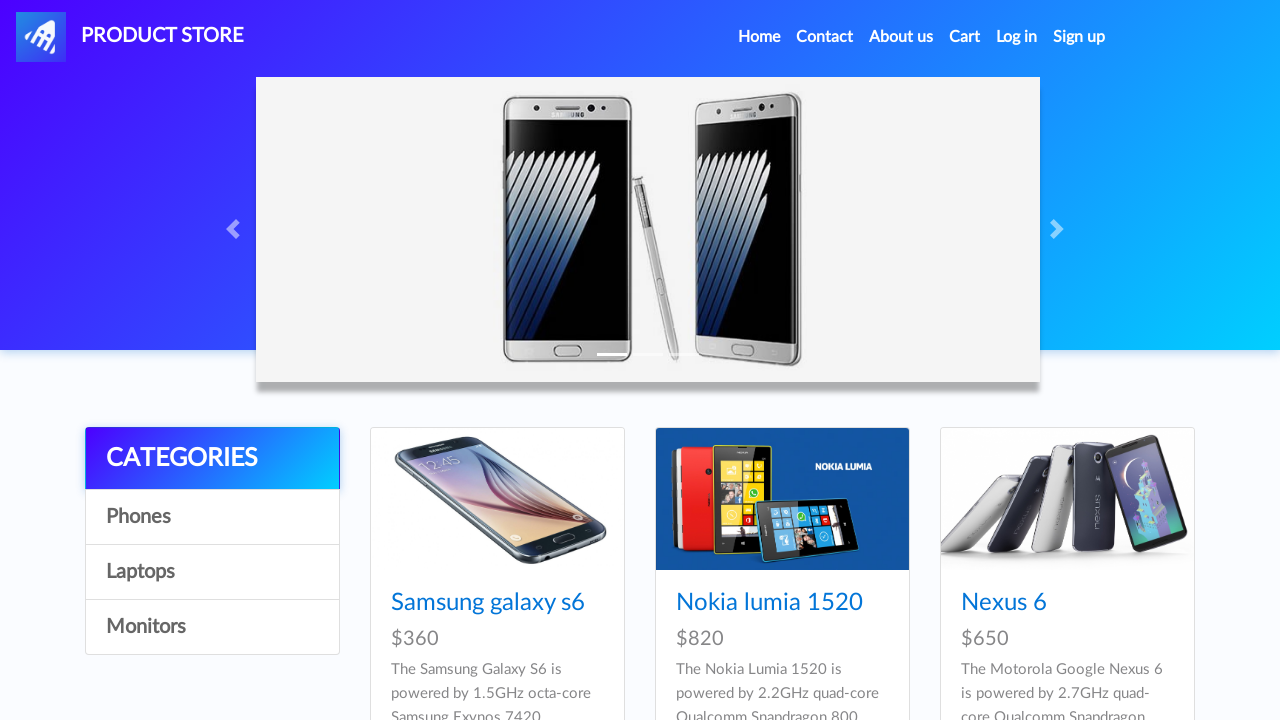

Clicked on Contact link in navigation at (825, 37) on a[data-target='#exampleModal']
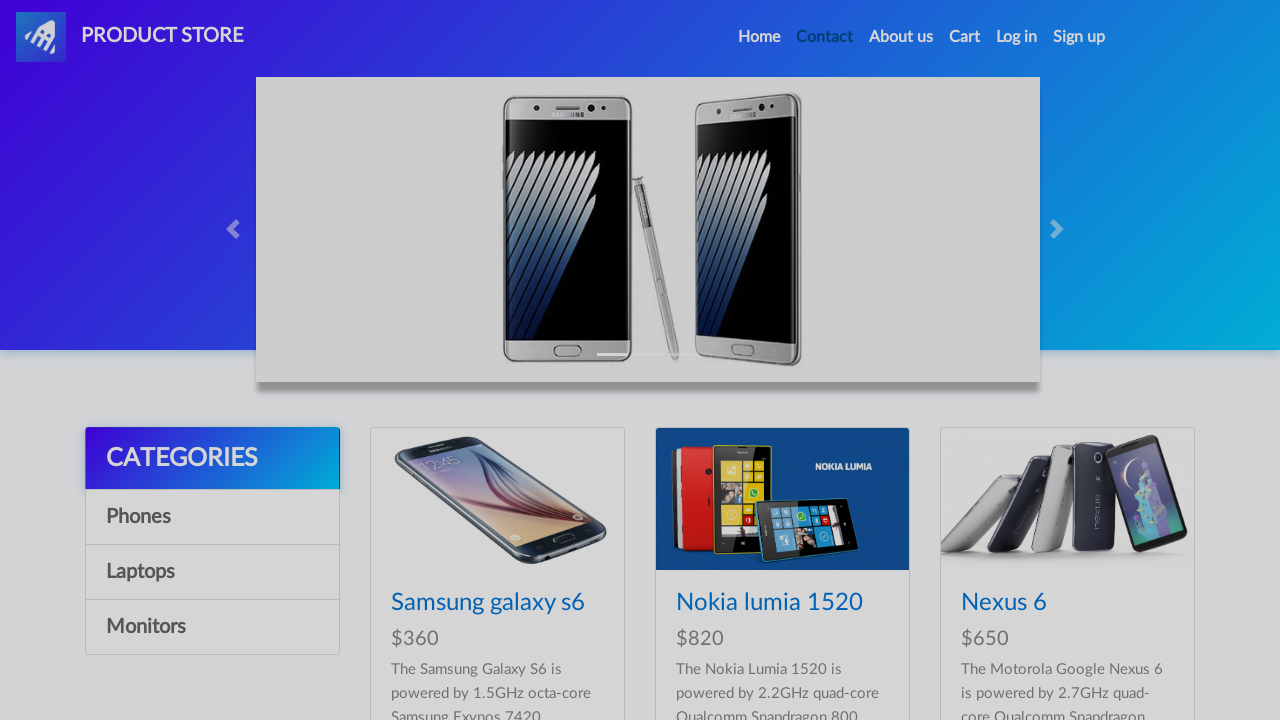

Contact modal appeared
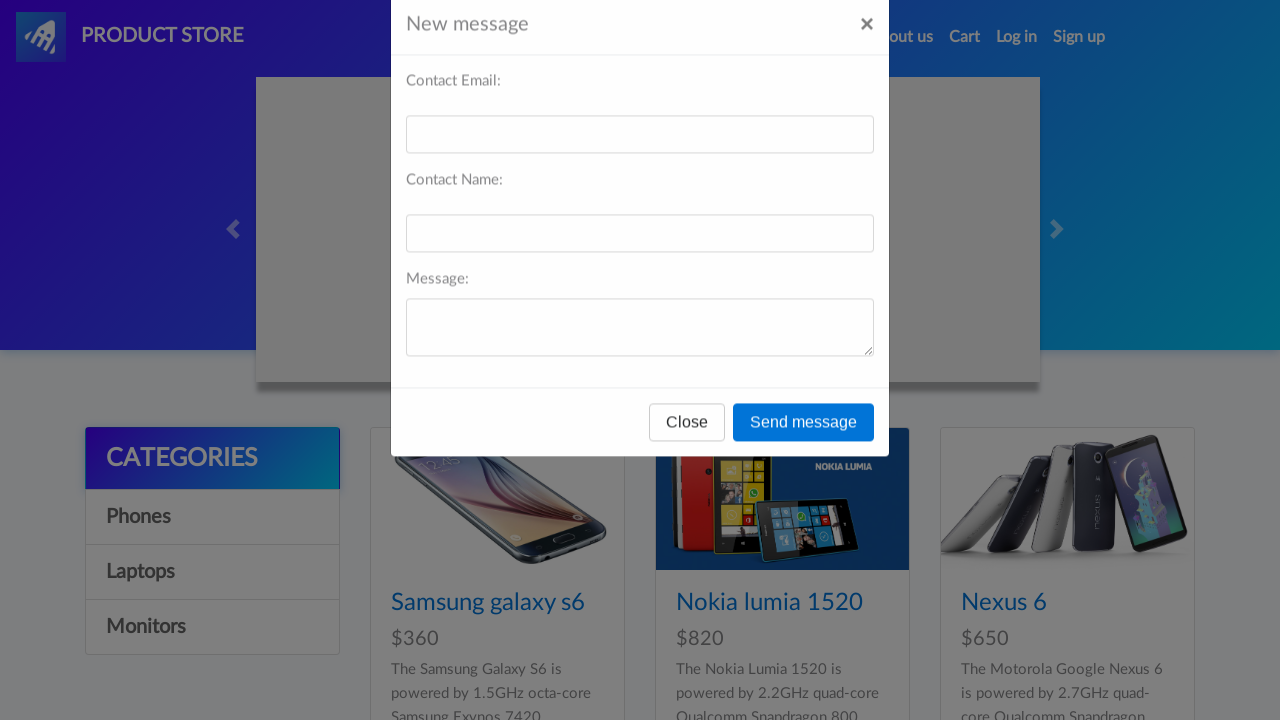

Clicked send message button with empty fields at (804, 459) on button[onclick='send()']
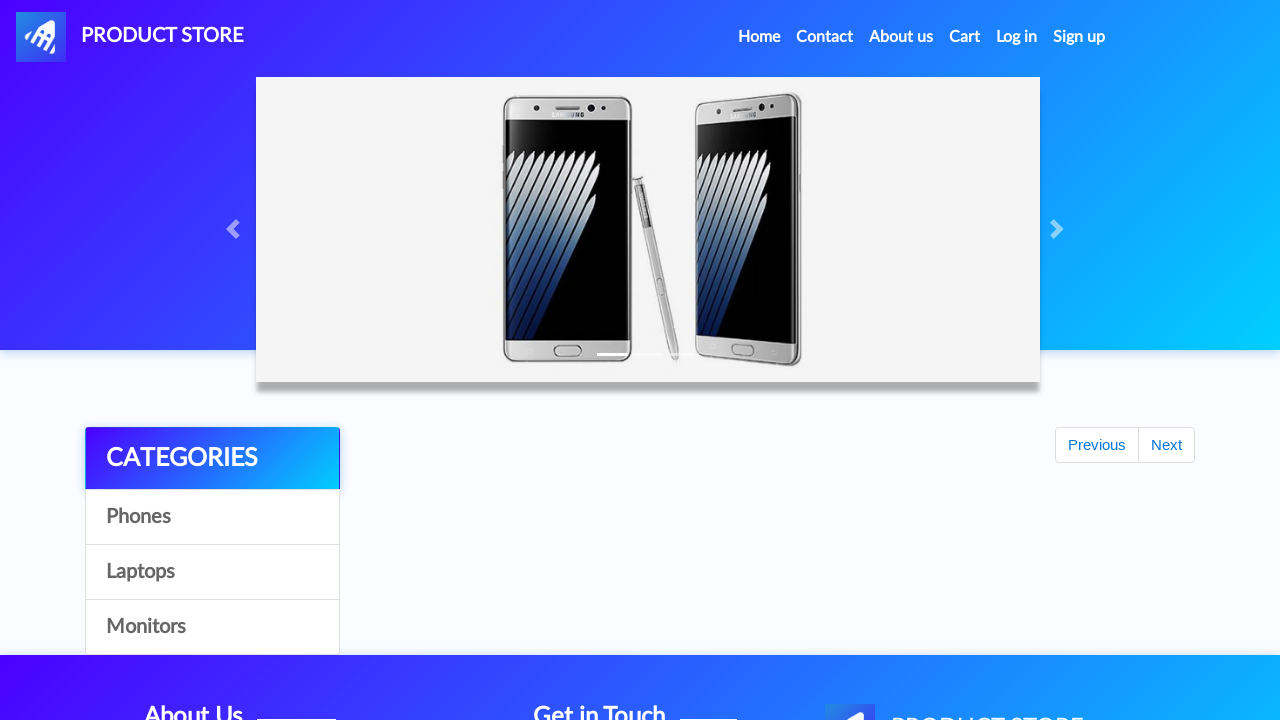

Alert dialog accepted, confirming message sending failed
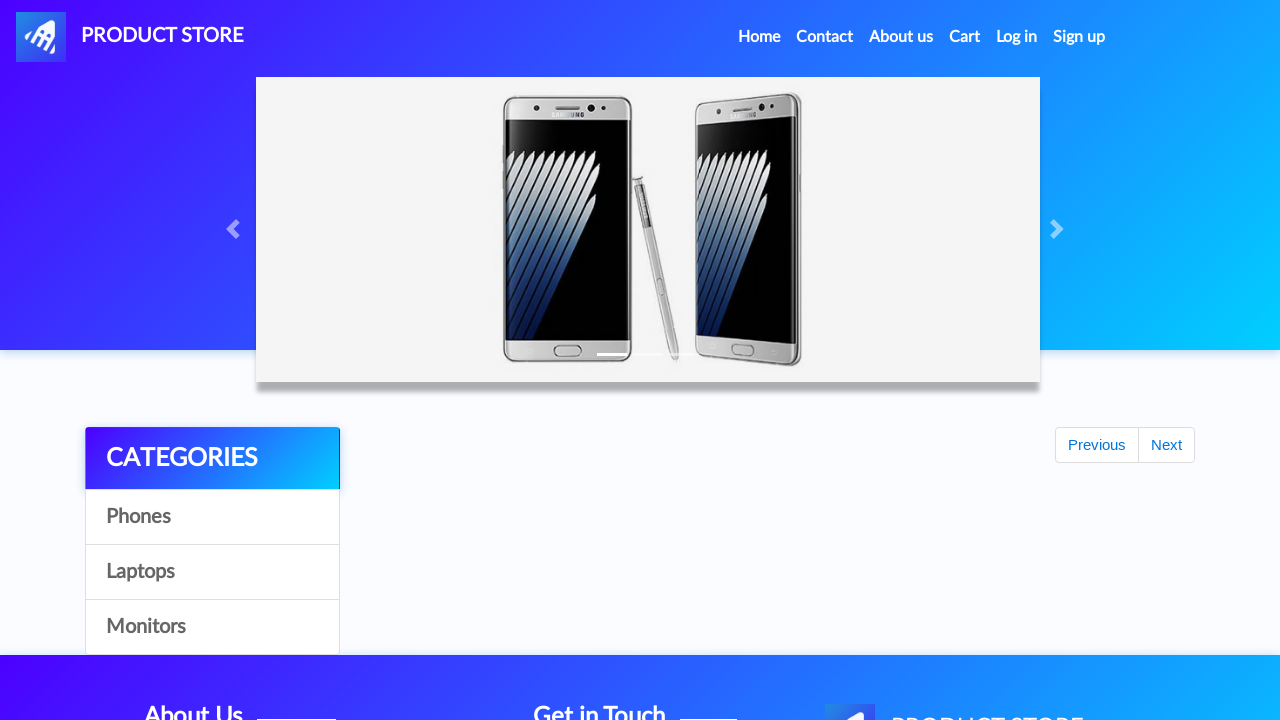

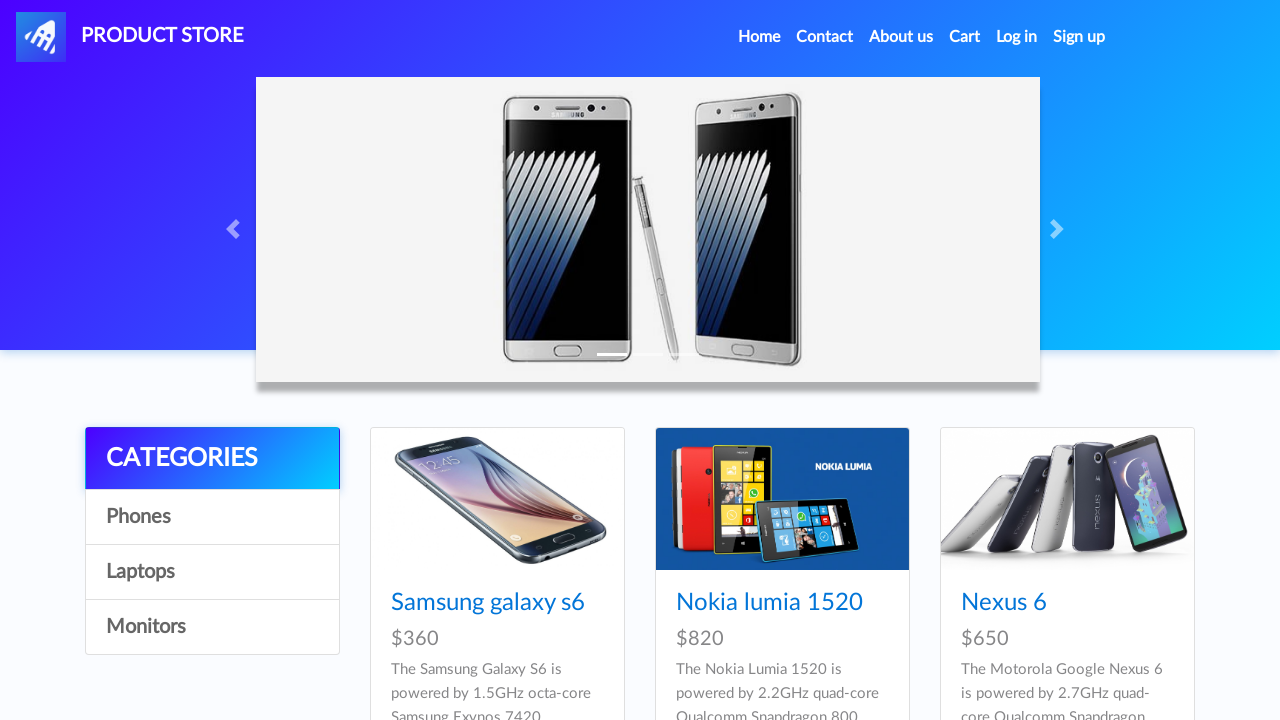